Tests frame handling using frameLocator method to access a frame by its src attribute and fill an input field

Starting URL: https://ui.vision/demo/webtest/frames/

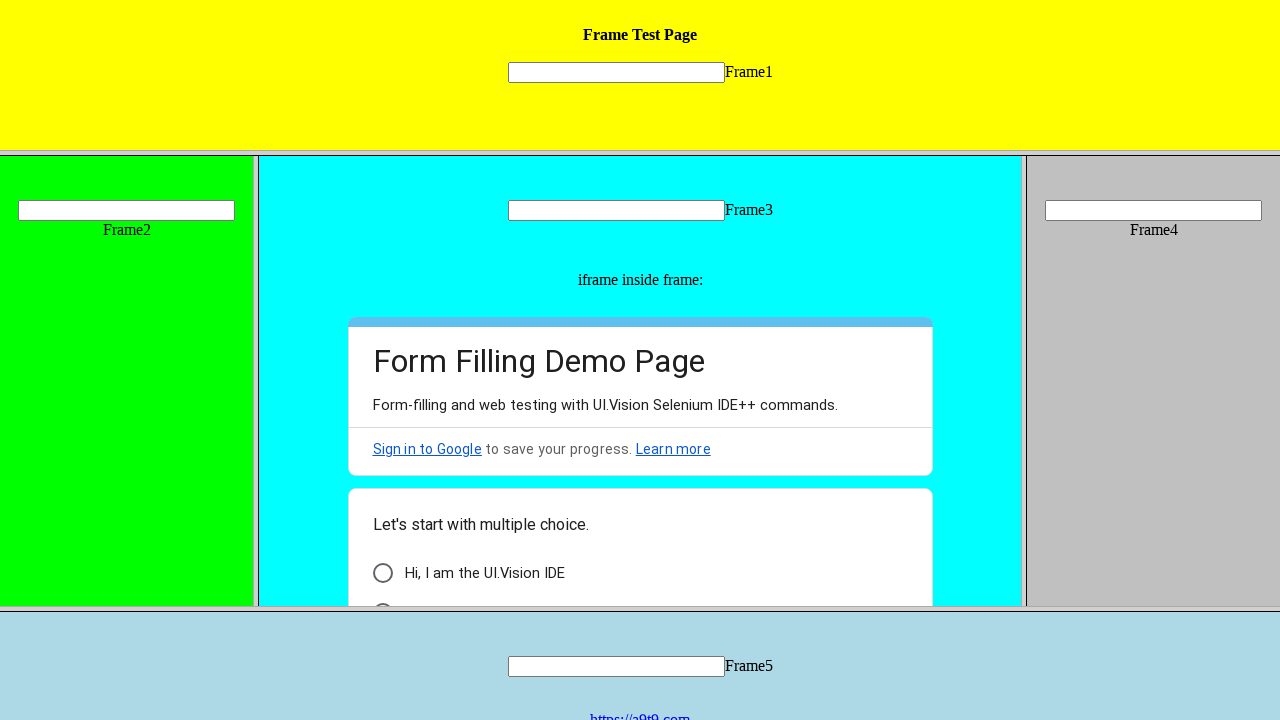

Located frame with src='frame_1.html' using frameLocator()
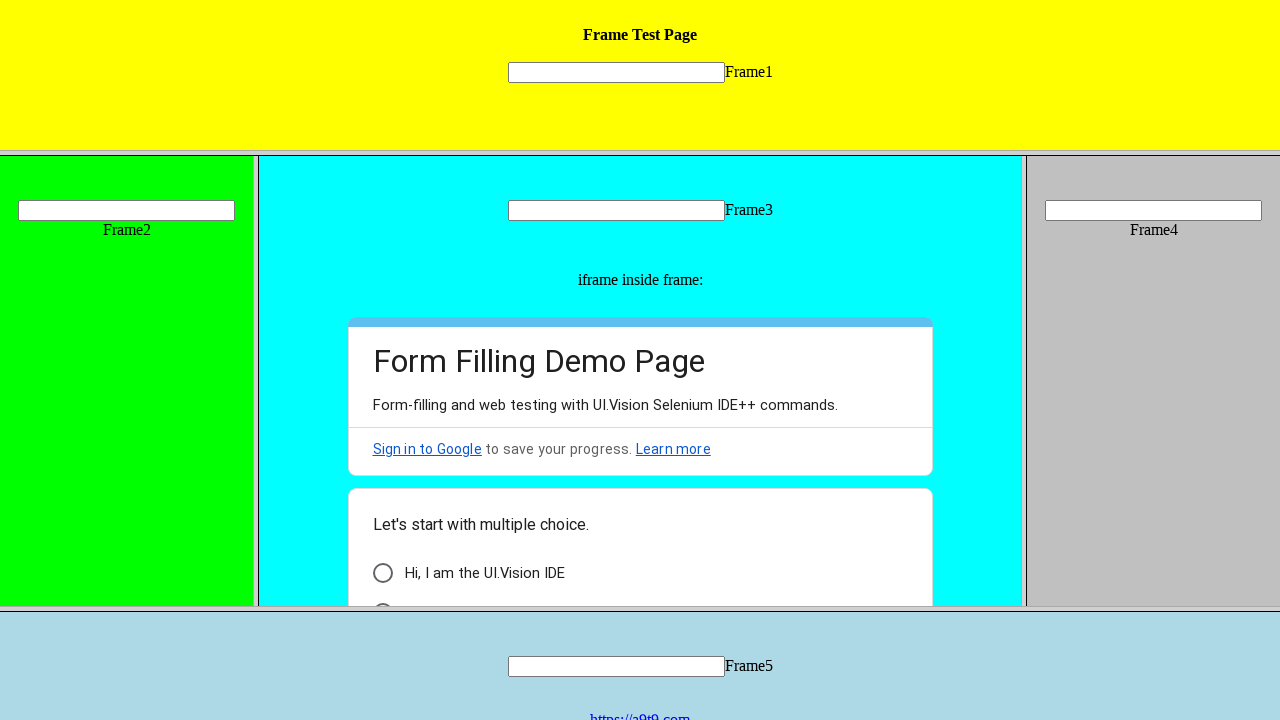

Filled input field 'mytext1' in frame with 'Playwright' on frame[src="frame_1.html"] >> internal:control=enter-frame >> input[name="mytext1
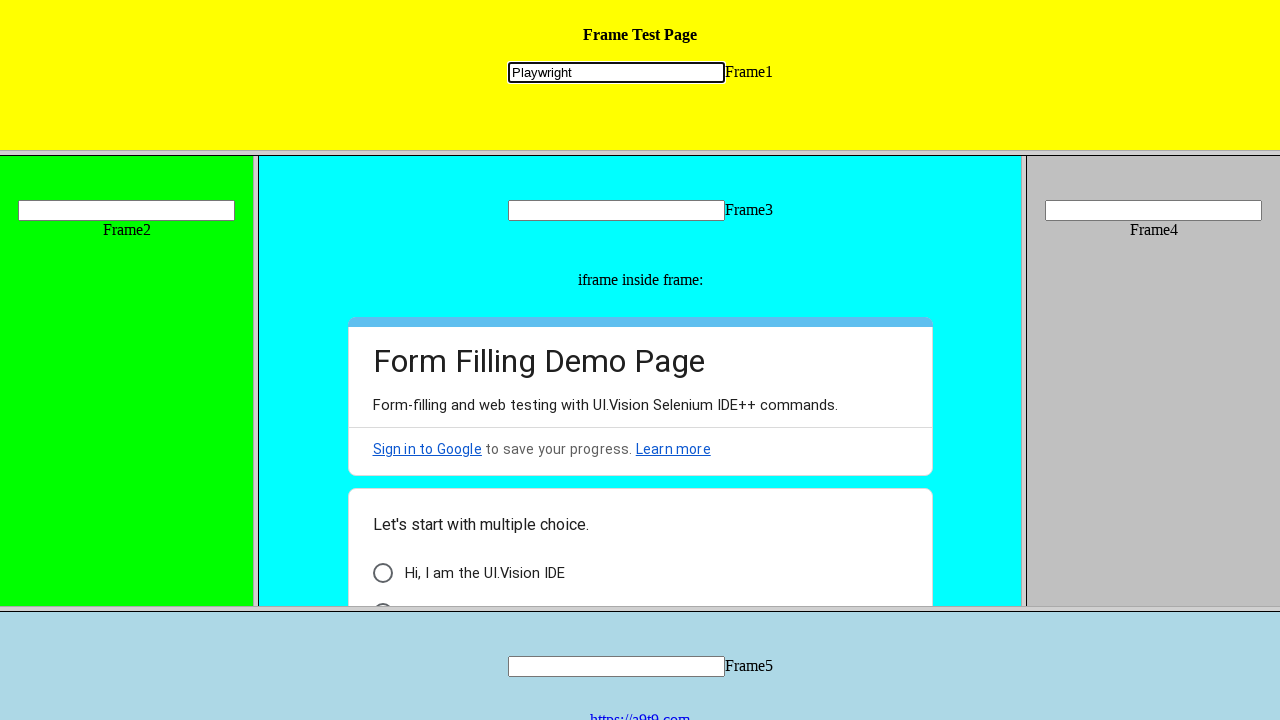

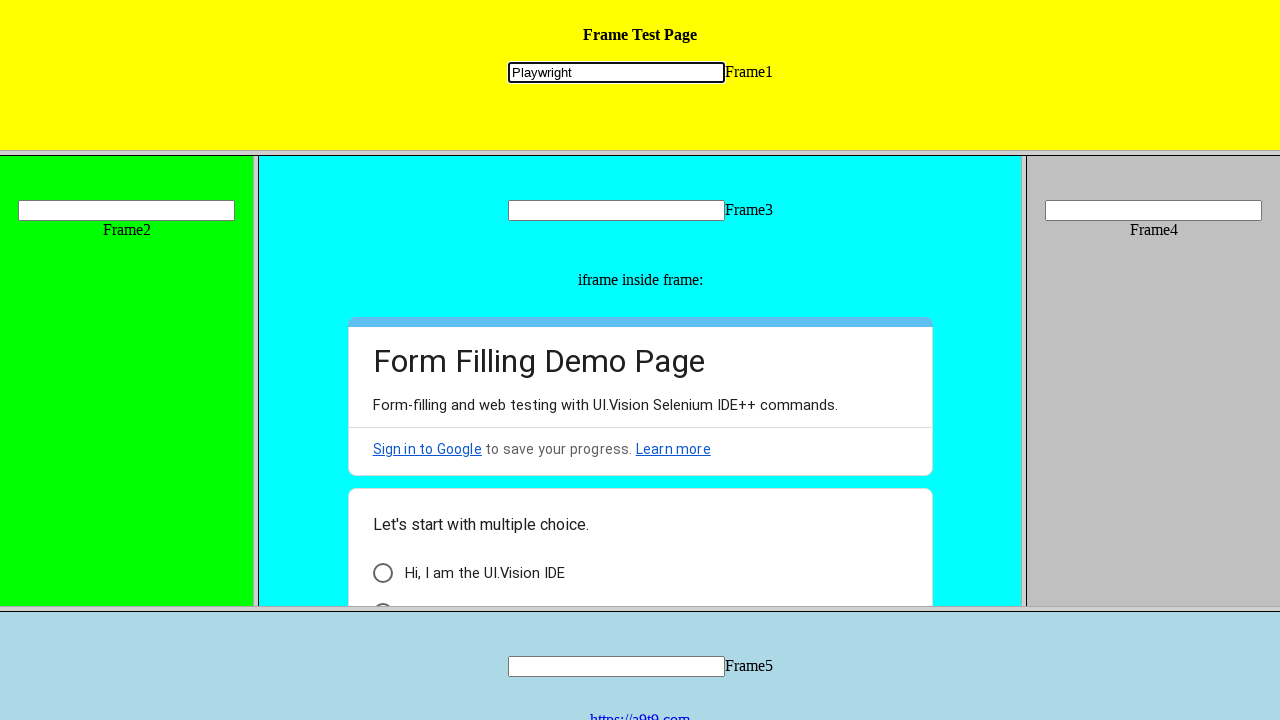